Clicks on the Download button in the navigation bar on the Selenium website

Starting URL: https://www.selenium.dev/

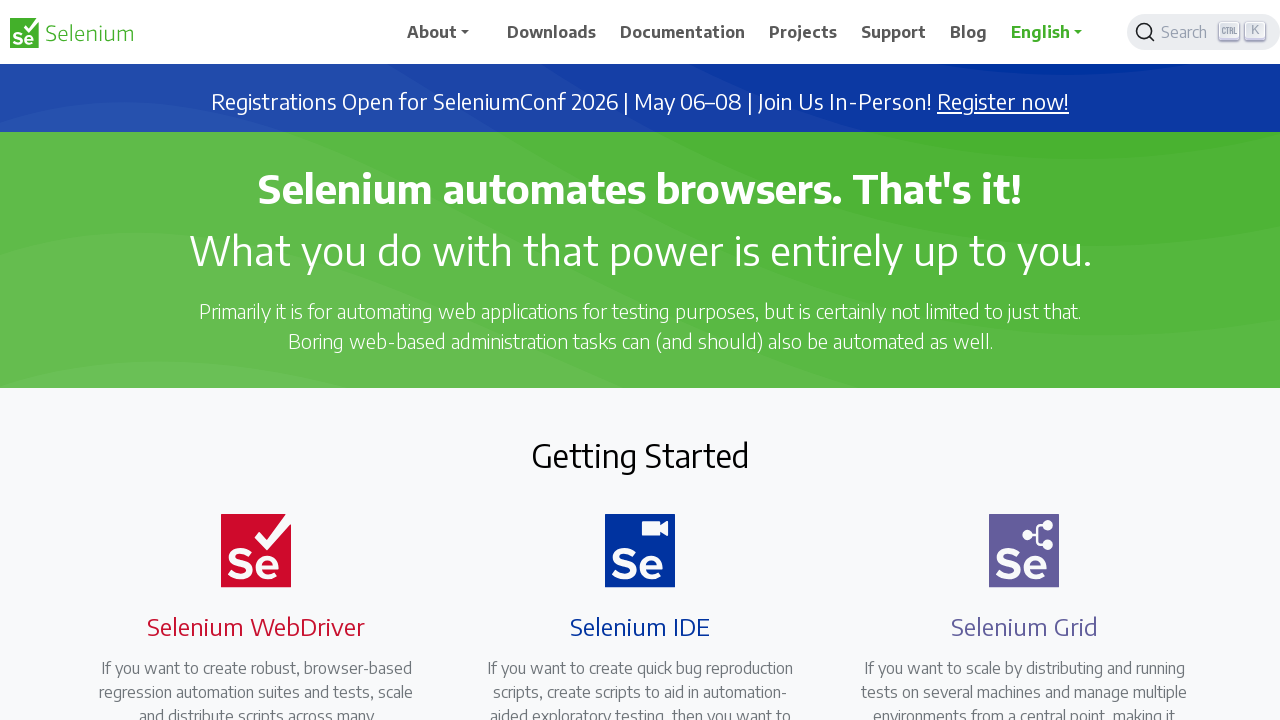

Navigated to Selenium website homepage
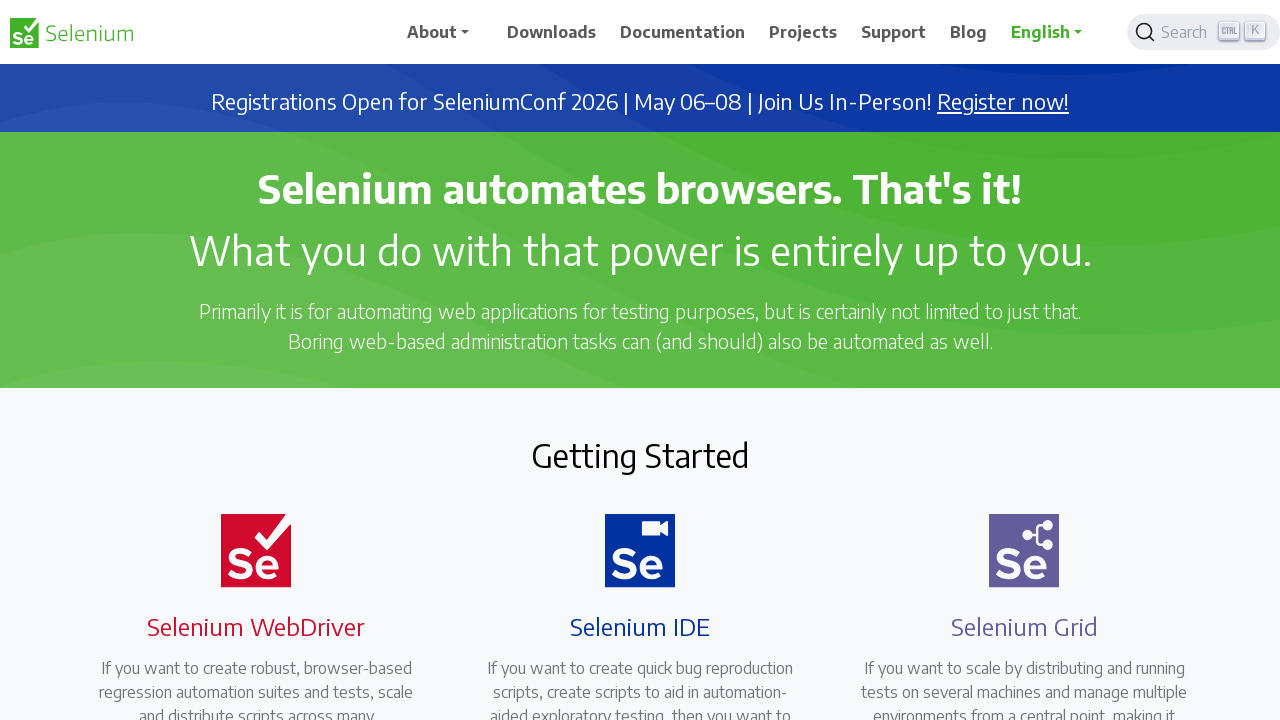

Clicked on the Download button in the navigation bar at (552, 32) on xpath=//*[@id='main_navbar']/ul/li[2]/a/span
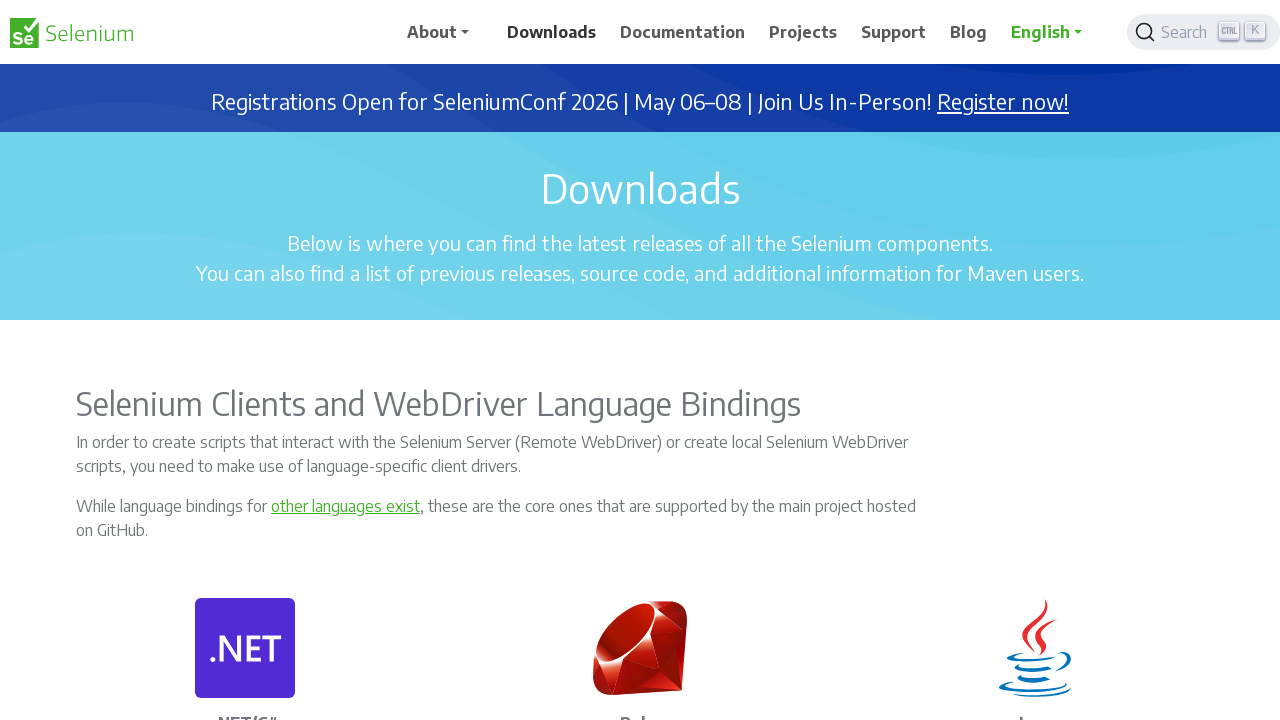

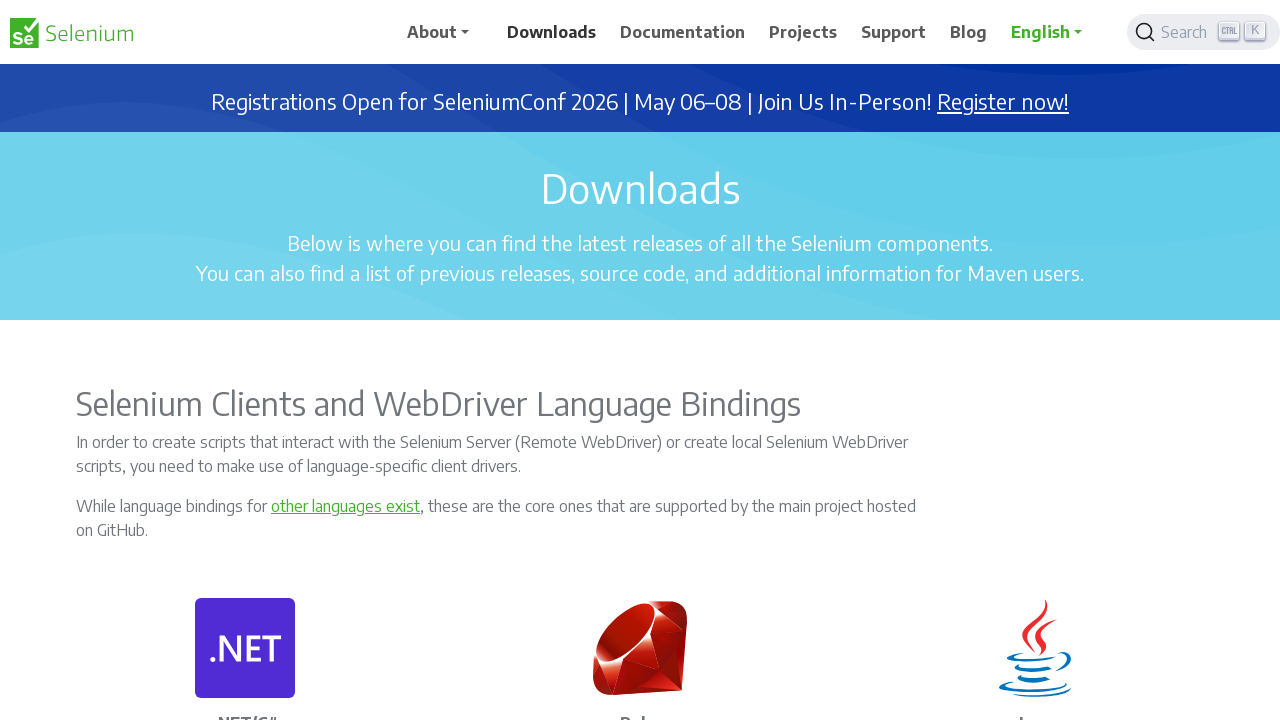